Tests form interaction by entering text in a name field and clicking a radio button or checkbox option

Starting URL: https://rahulshettyacademy.com/AutomationPractice/

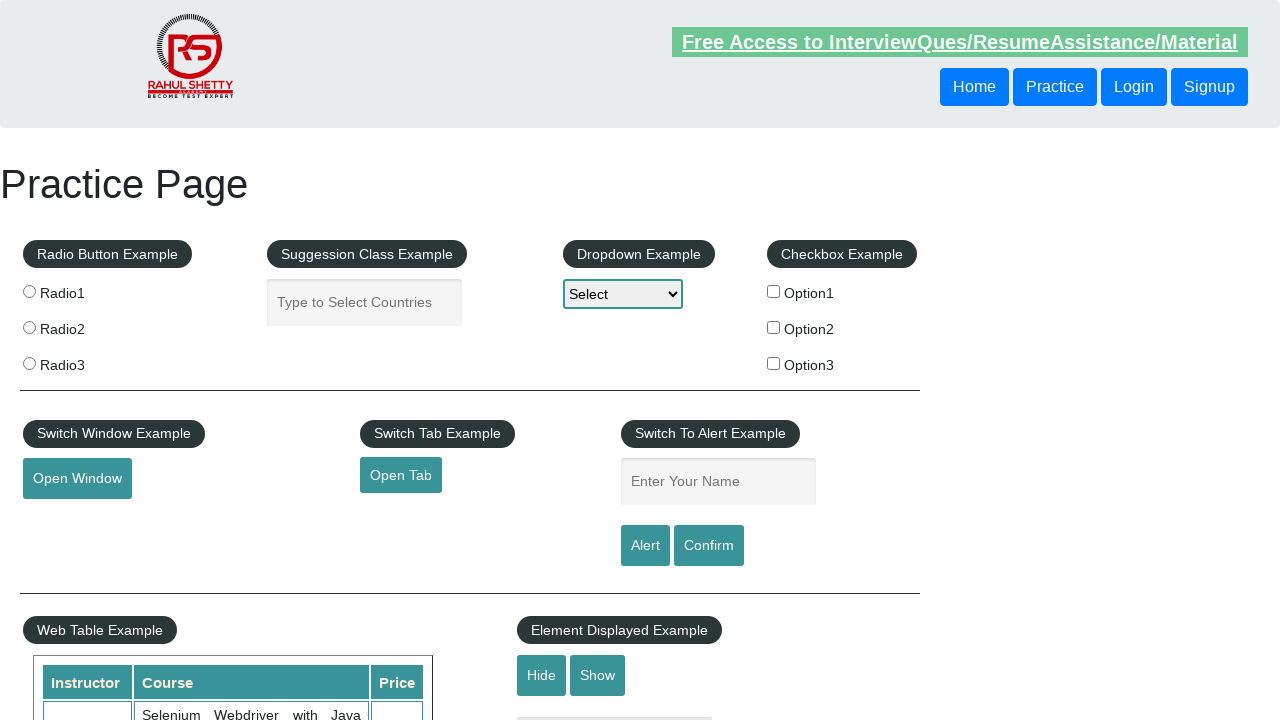

Entered 'apple' in the name field on #name
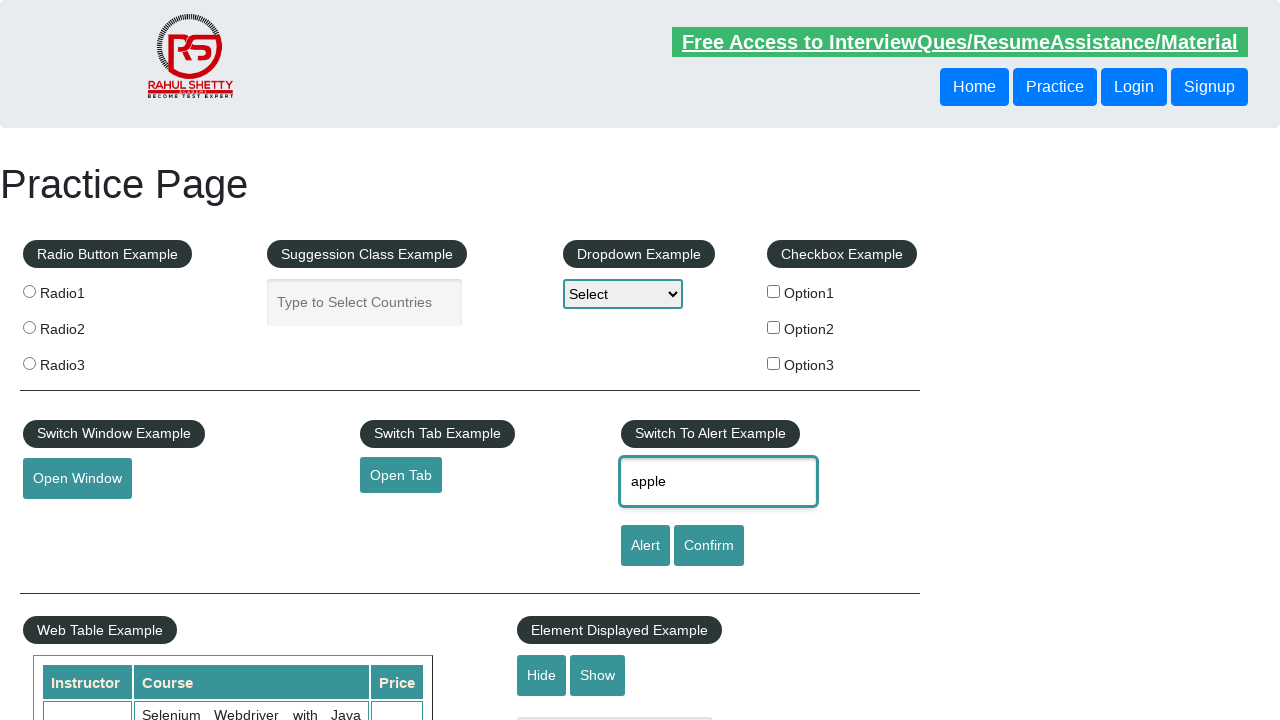

Clicked the first option (radio button or checkbox) at (774, 291) on input[value='option1']
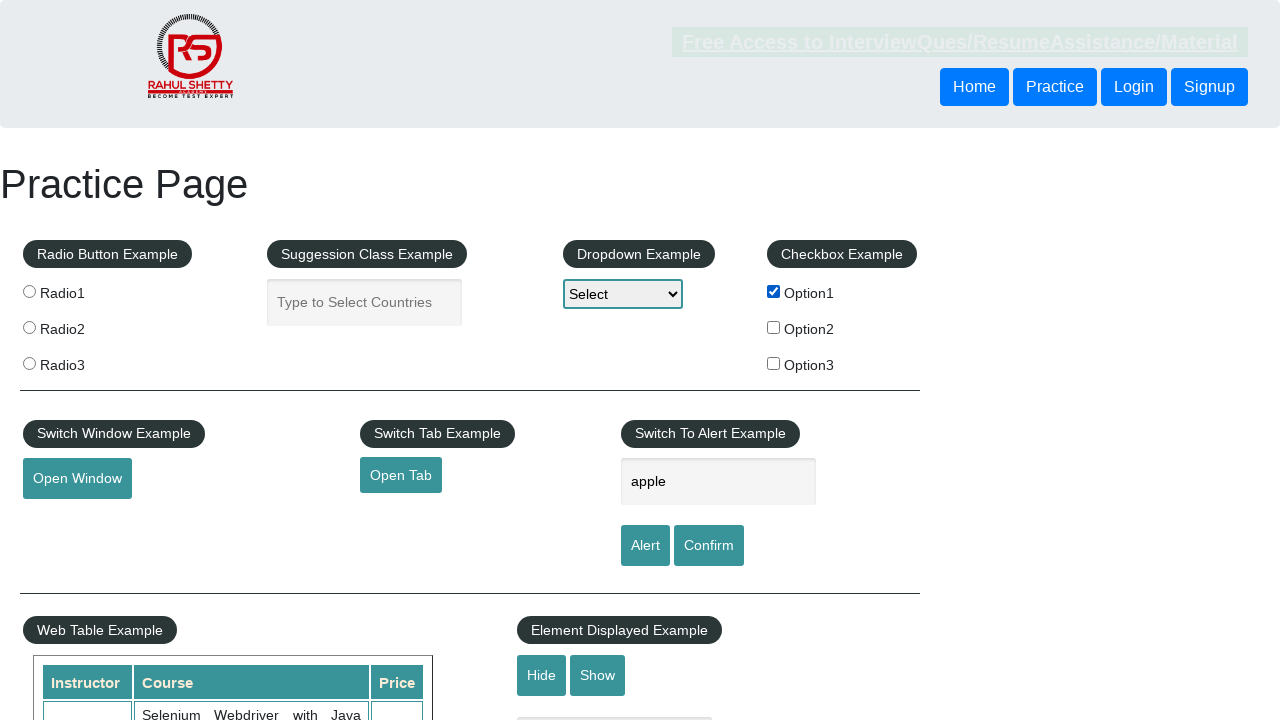

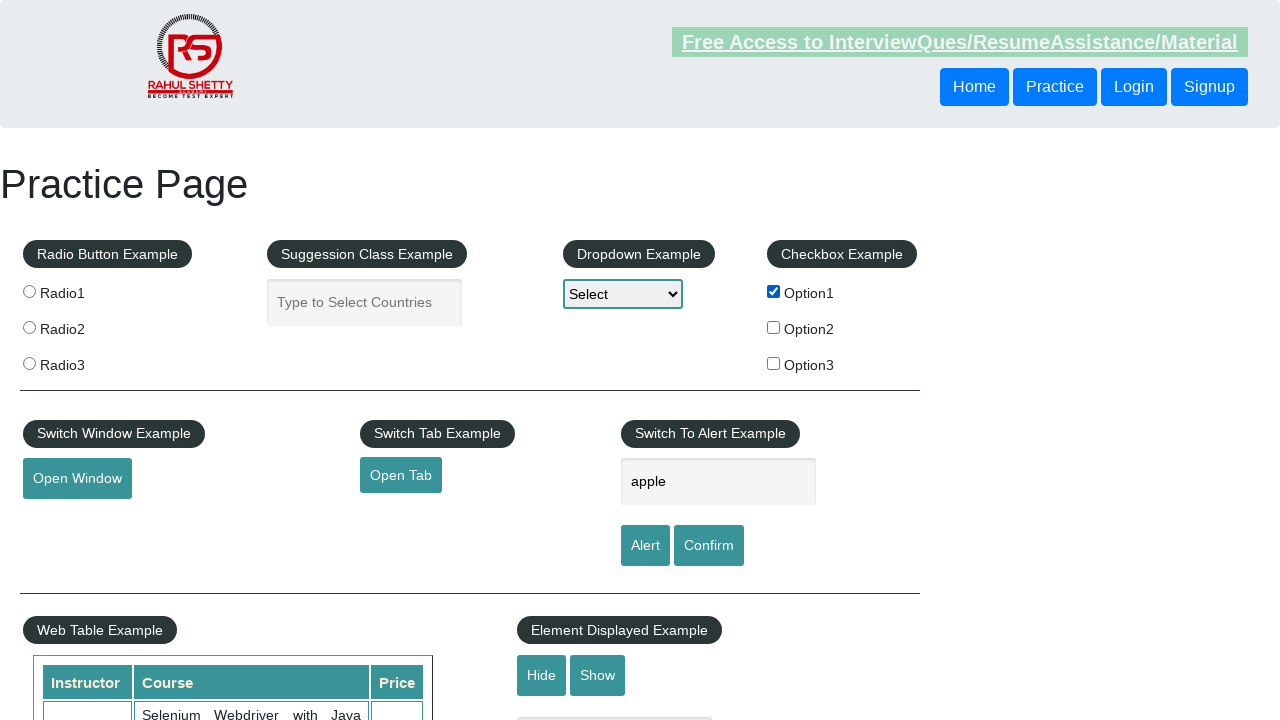